Tests user registration flow by navigating to the registration page, filling out the registration form with username, password, full name, and email, checking the terms and conditions box, and submitting the form.

Starting URL: https://adactinhotelapp.com/

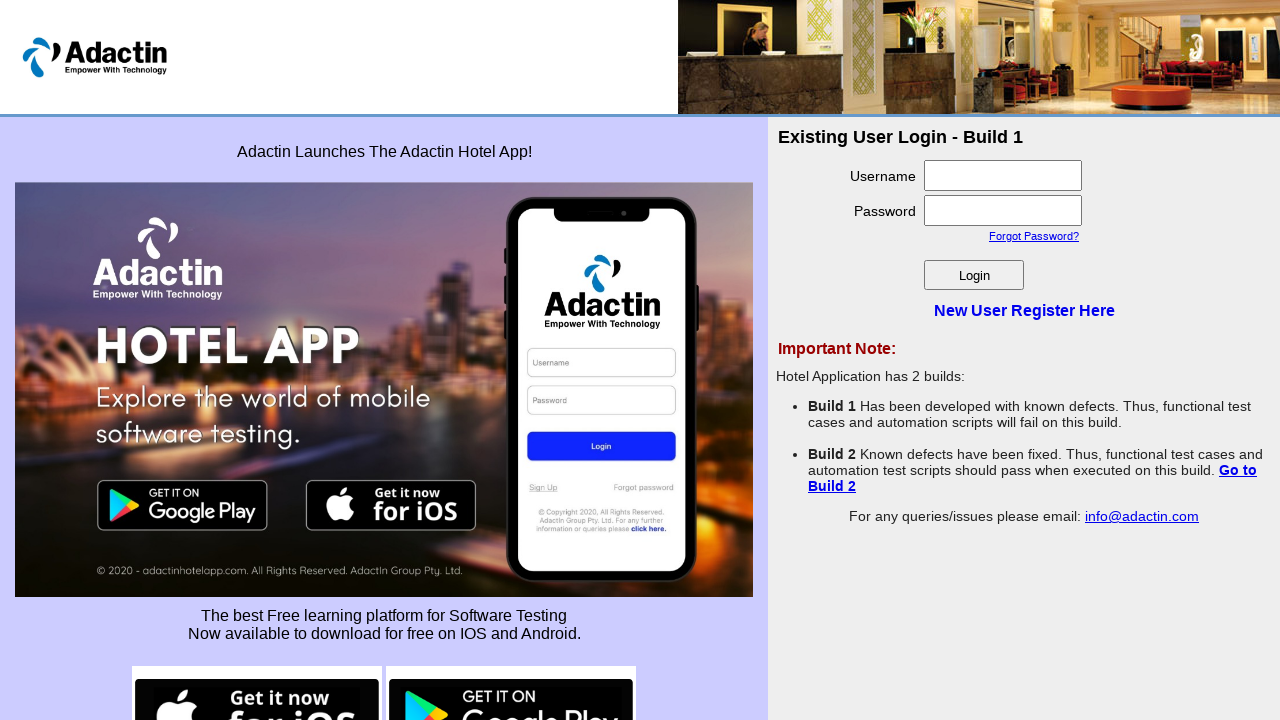

Clicked 'New User Register Here' link to navigate to registration page at (1024, 310) on a[href="Register.php"]
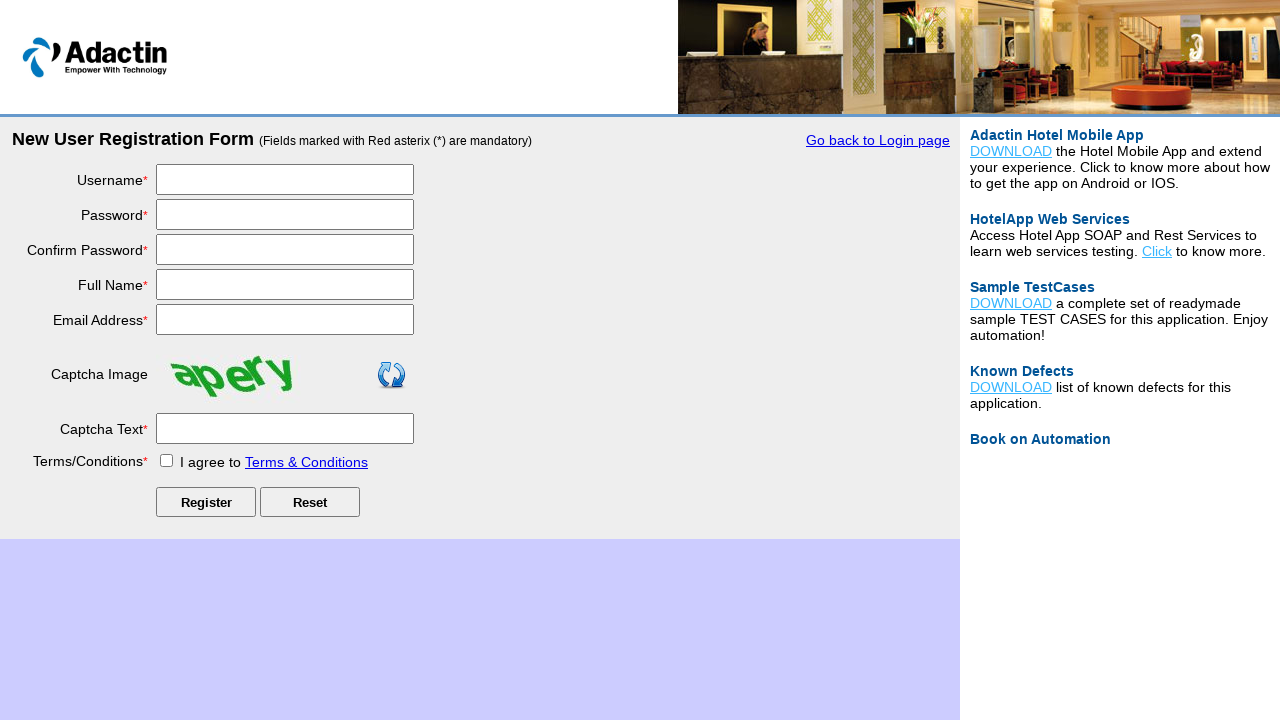

Filled username field with 'newuser2024' on #username
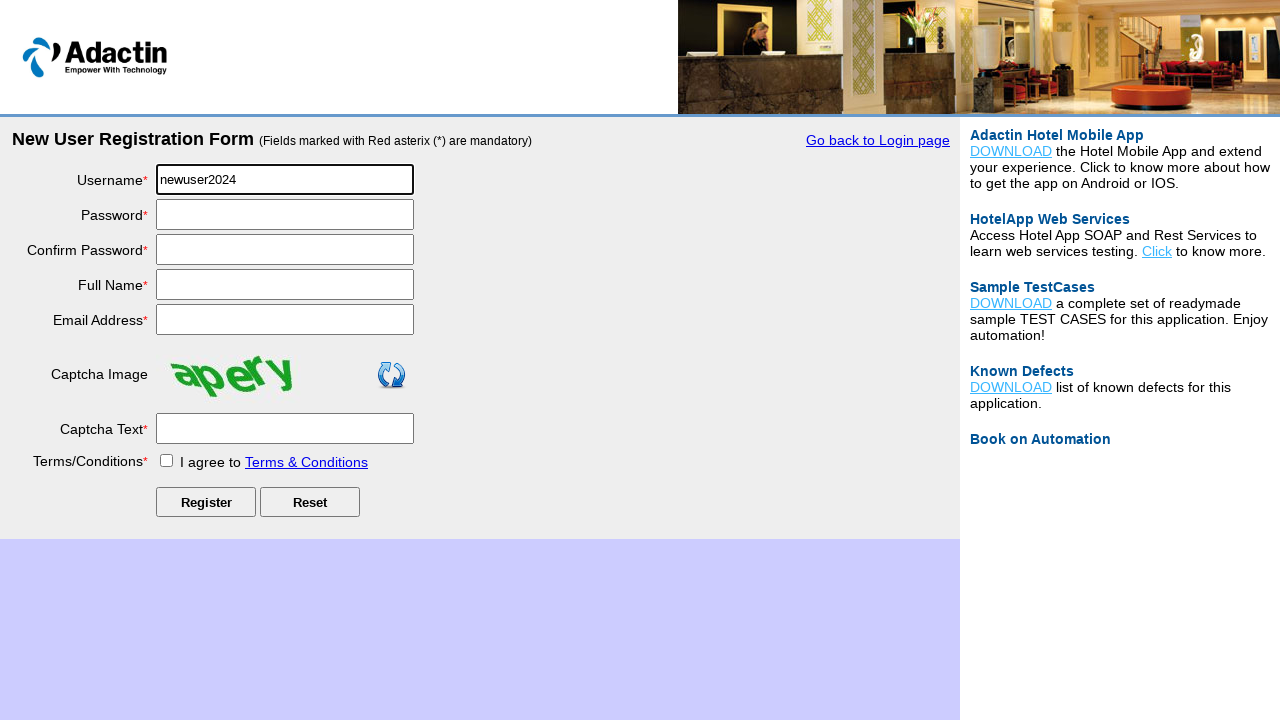

Filled password field with 'SecurePass123!' on #password
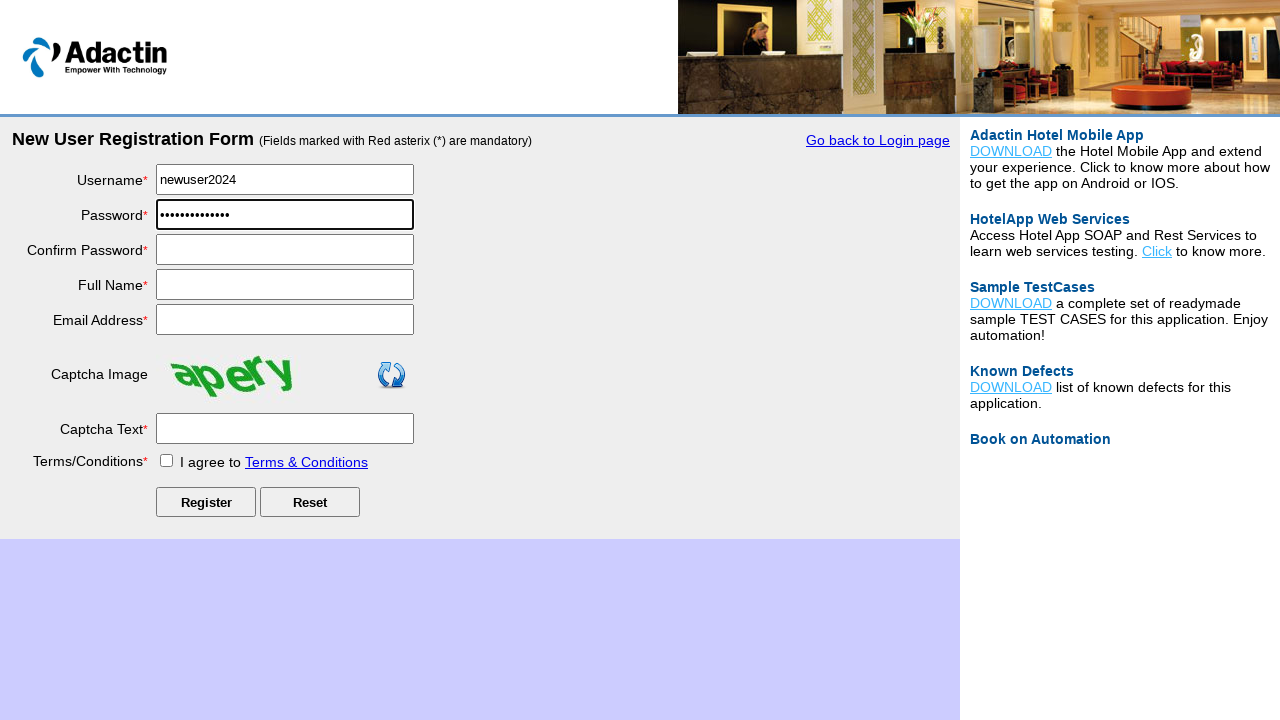

Filled confirm password field with 'SecurePass123!' on #re_password
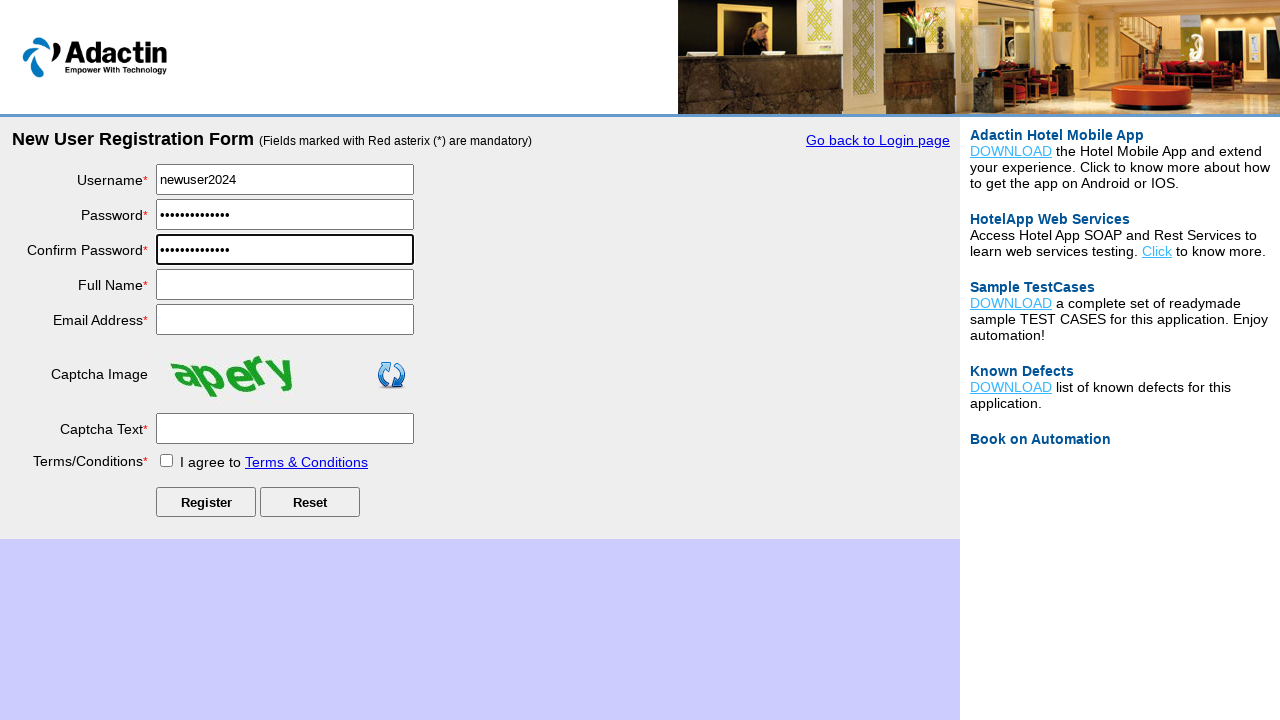

Filled full name field with 'John Test User' on #full_name
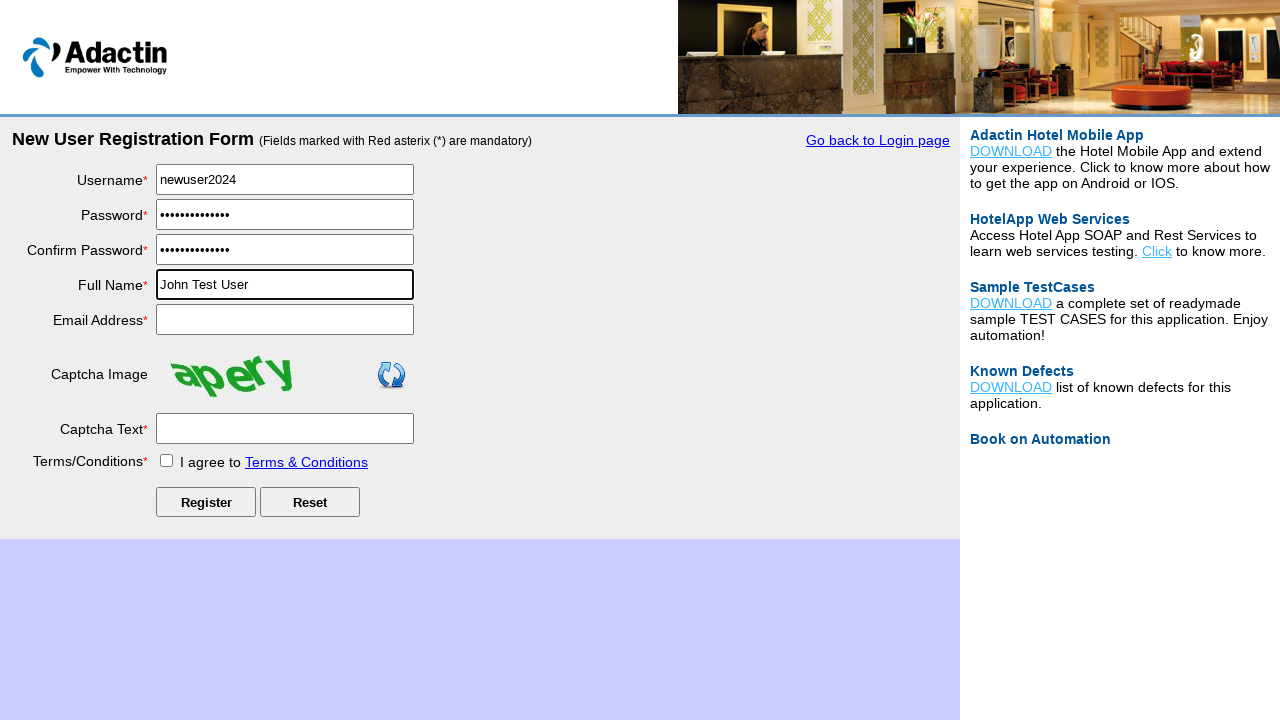

Filled email field with 'johntestuser@example.com' on #email_add
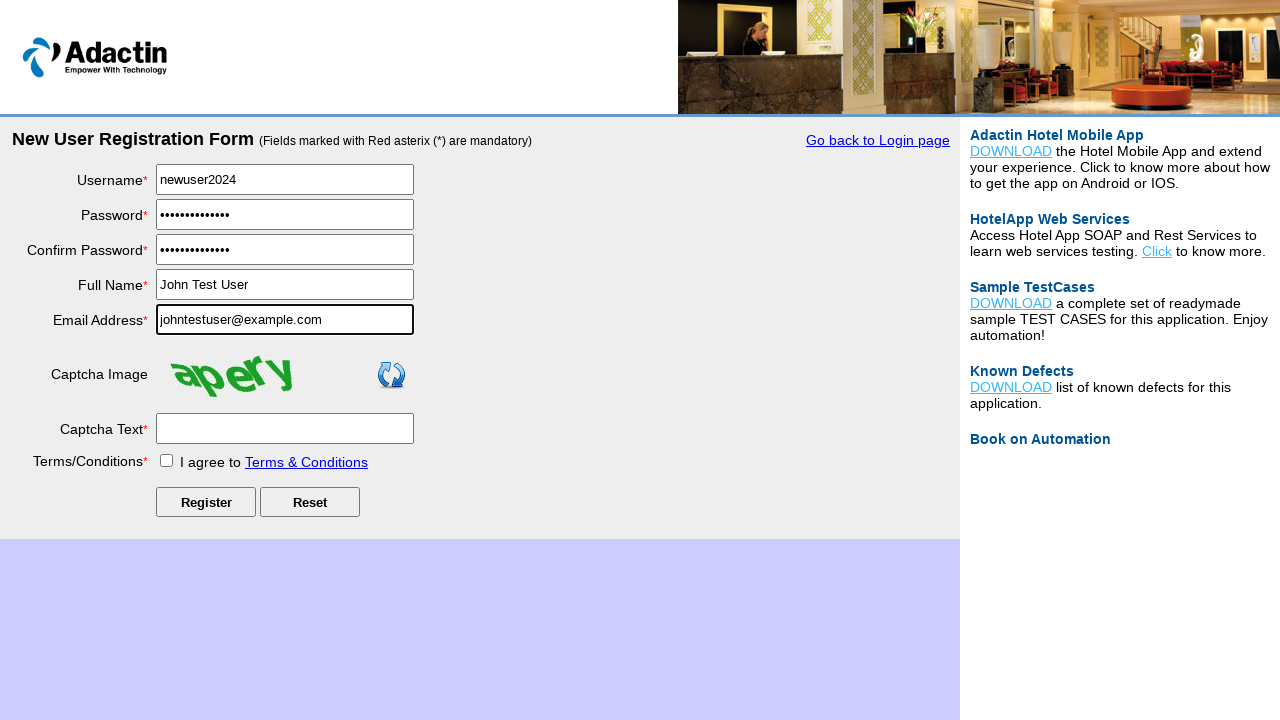

Checked terms and conditions checkbox at (166, 460) on #tnc_box
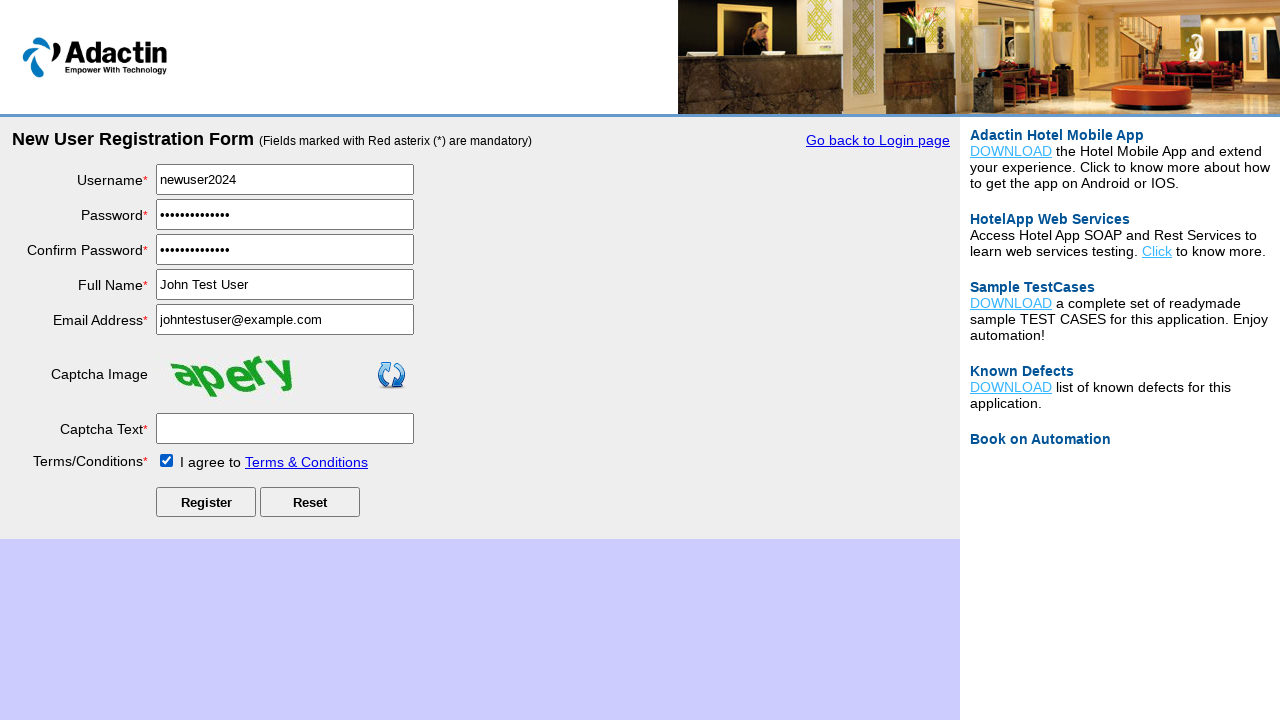

Clicked Submit button to register the new user at (206, 502) on #Submit
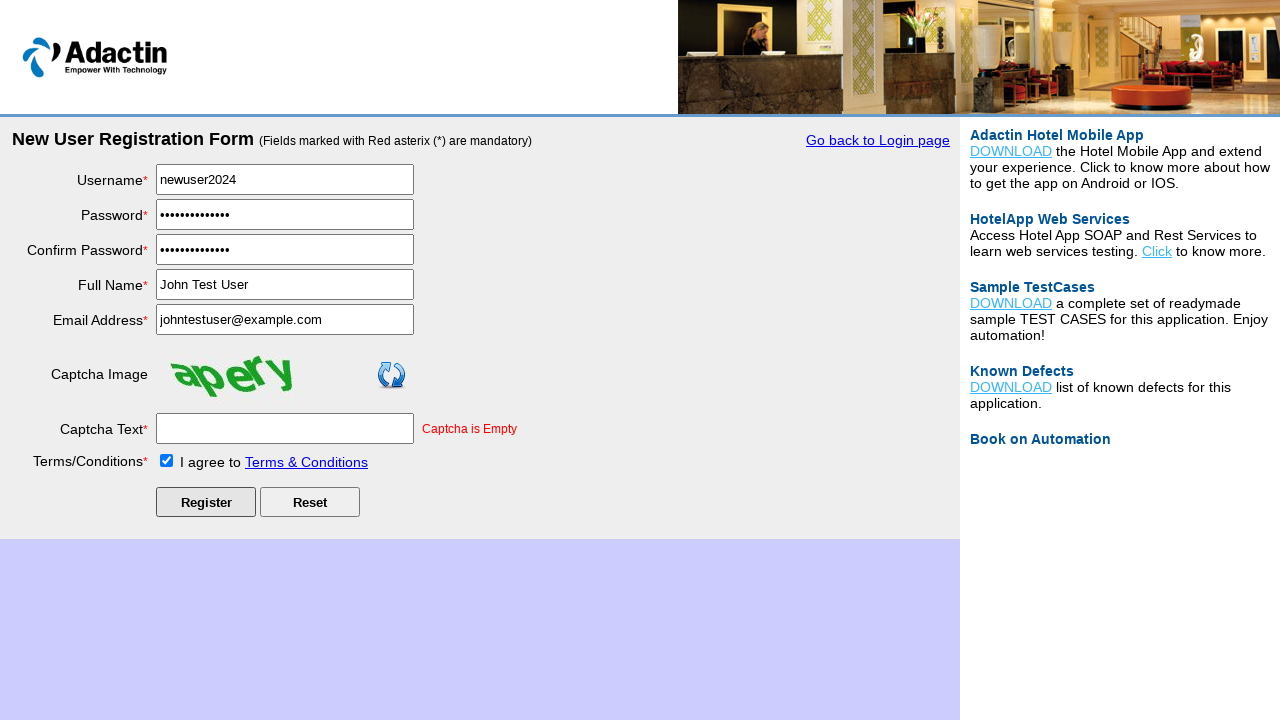

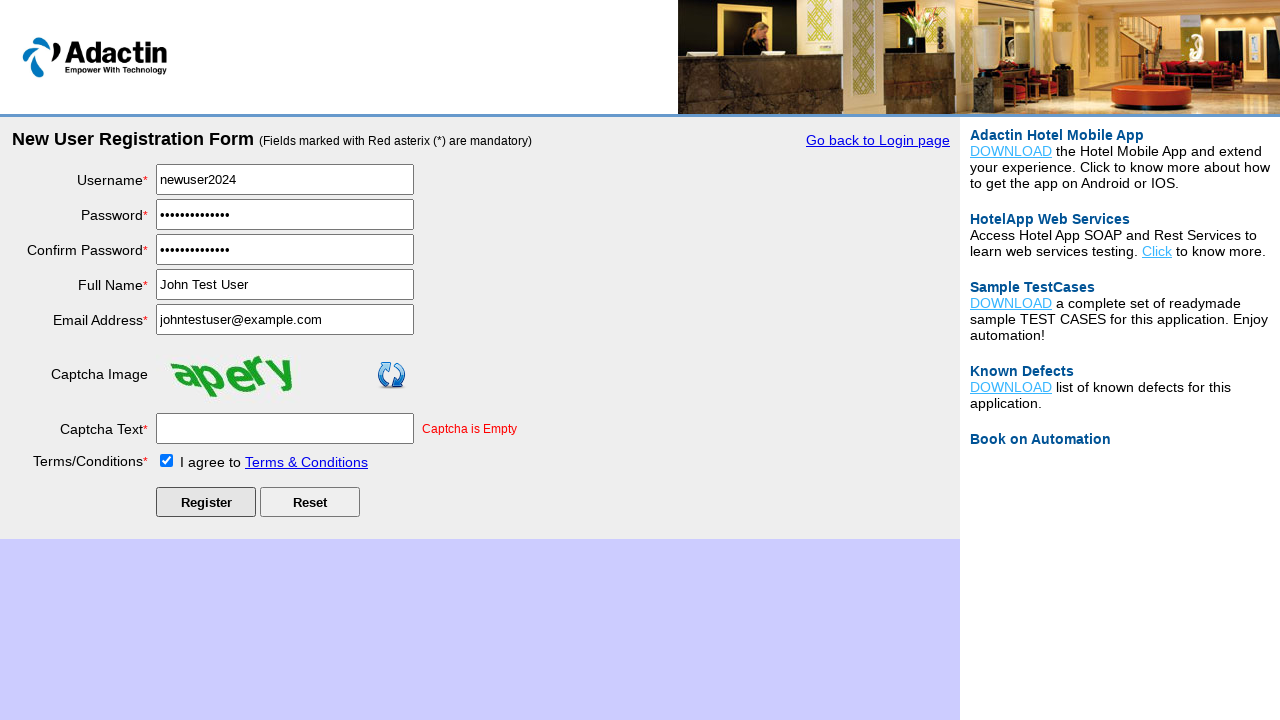